Tests a fruit cart application by searching for a product, clicking on Top Deals link which opens a new window, switching to the new window, and searching for the product in the deals page

Starting URL: https://rahulshettyacademy.com/seleniumPractise/#/

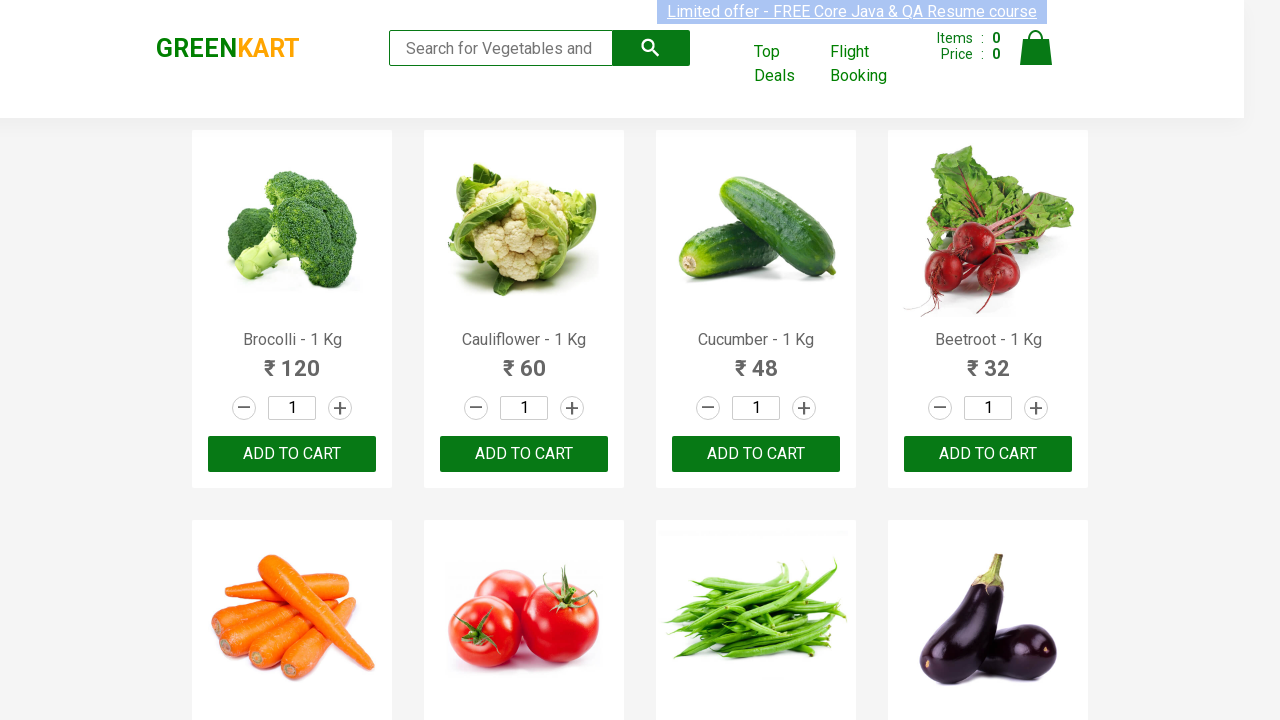

Filled search field with 'tom' in fruit cart application on input.search-keyword
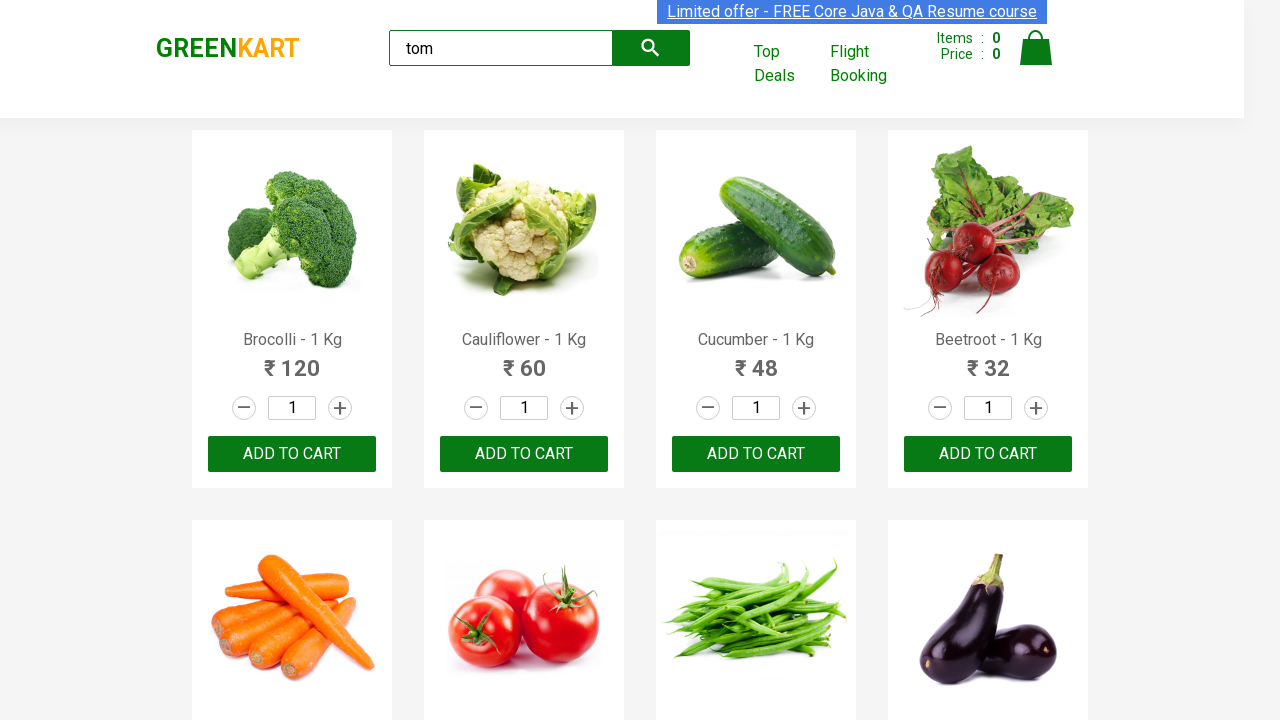

Search results loaded on main page
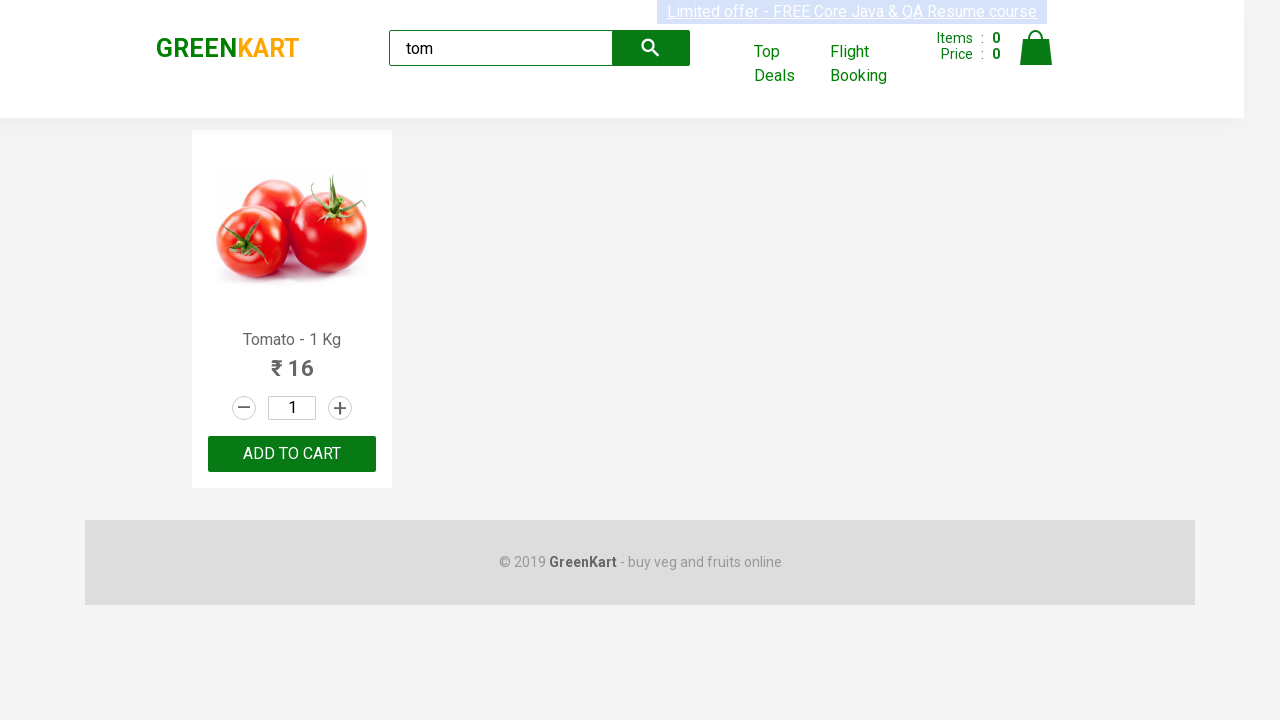

Clicked on Top Deals link which opened a new window at (787, 64) on text=Top Deals
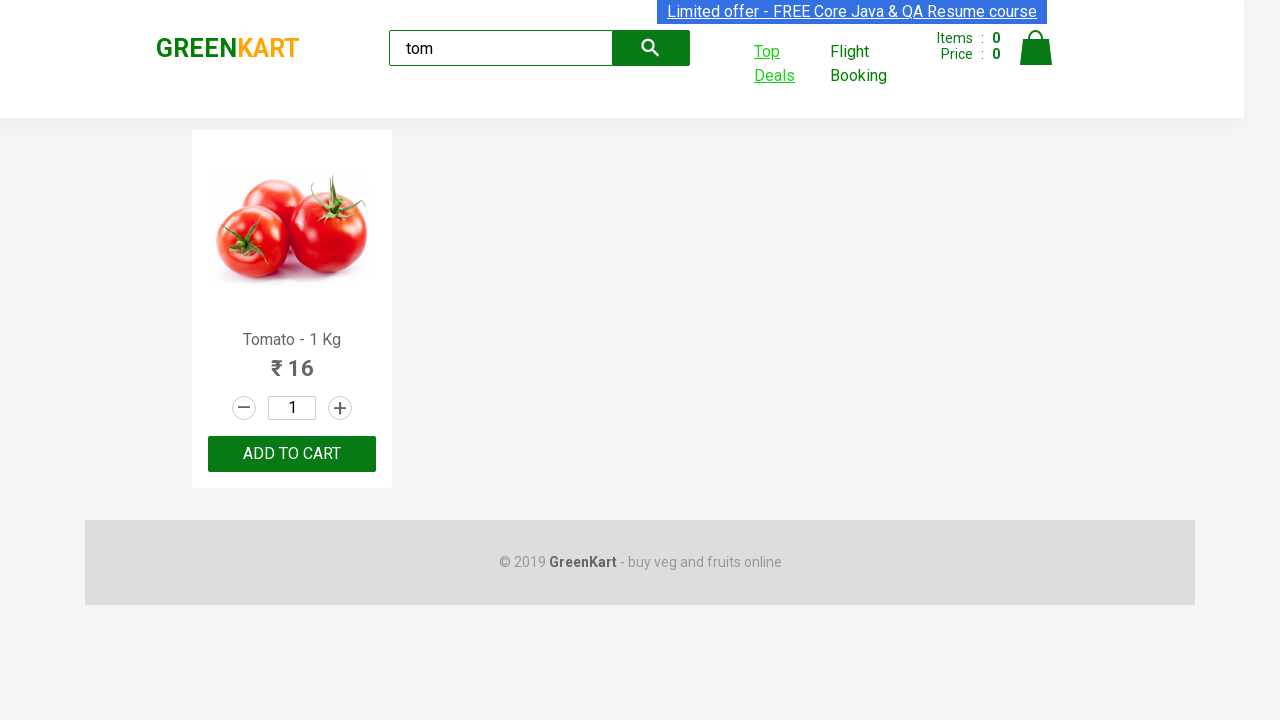

Switched to new window and waited for page to load
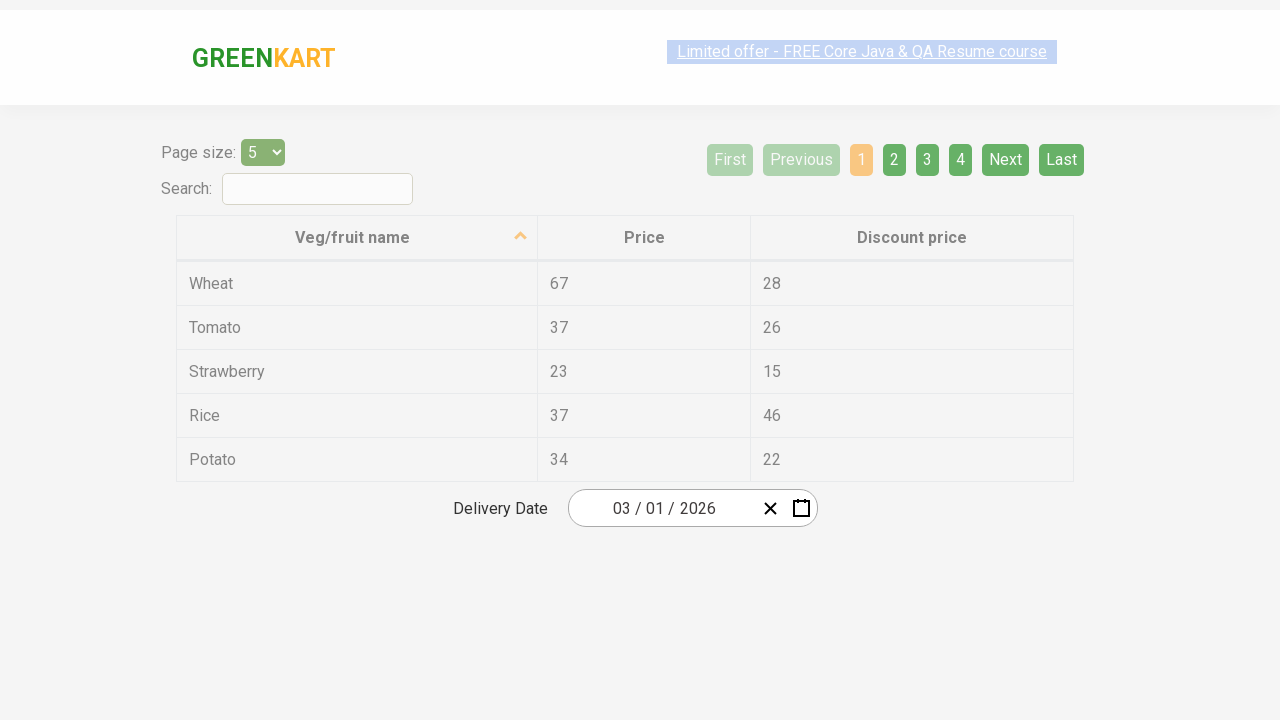

Filled search field with 'tom' in Top Deals page on #search-field
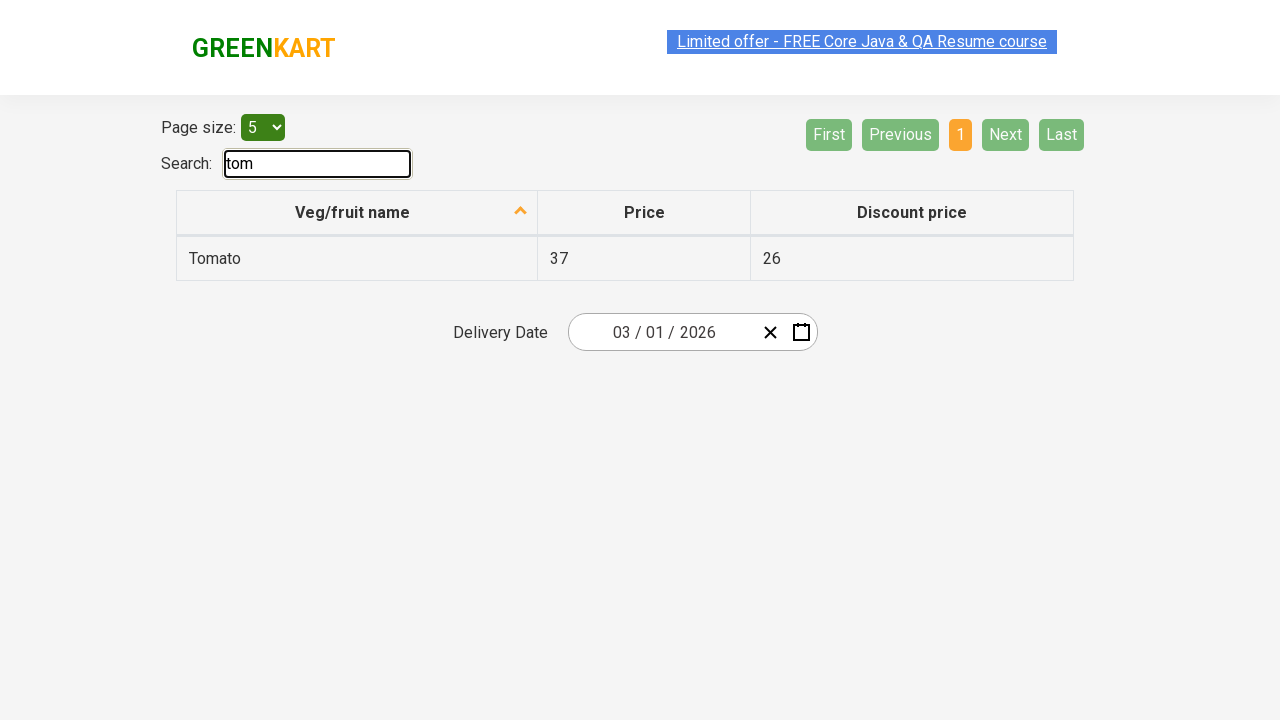

Search results loaded in Top Deals page
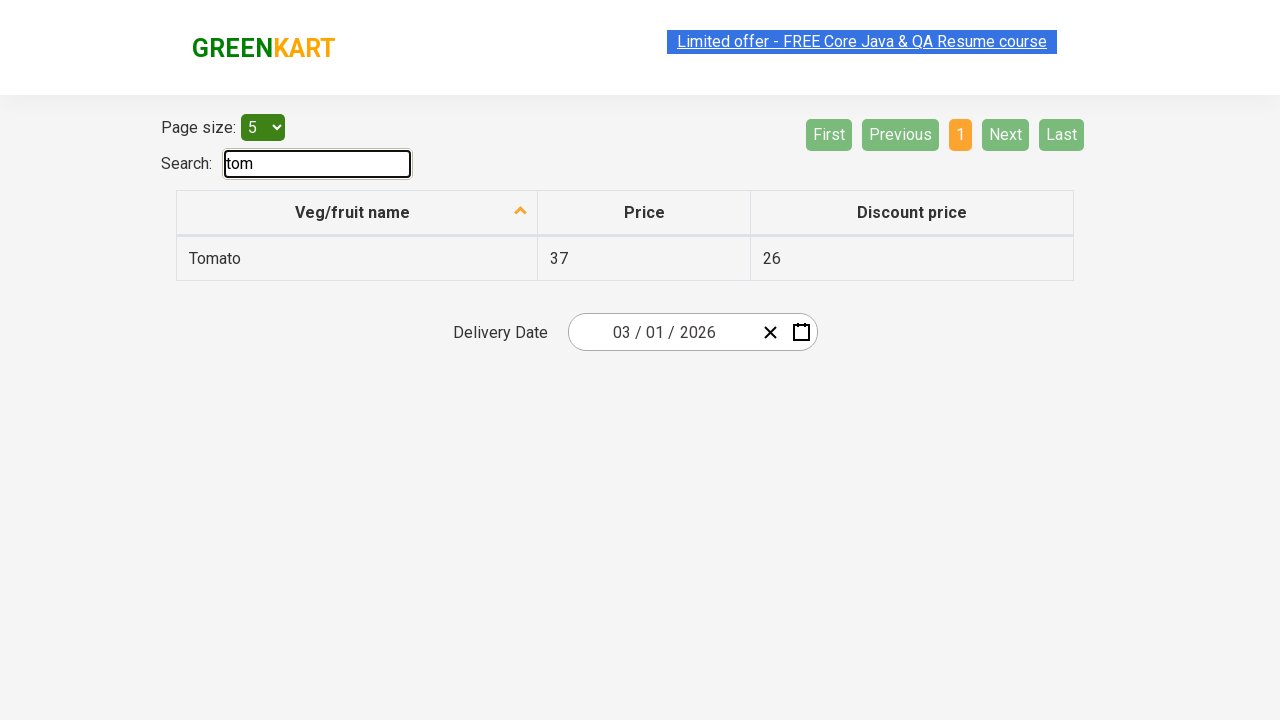

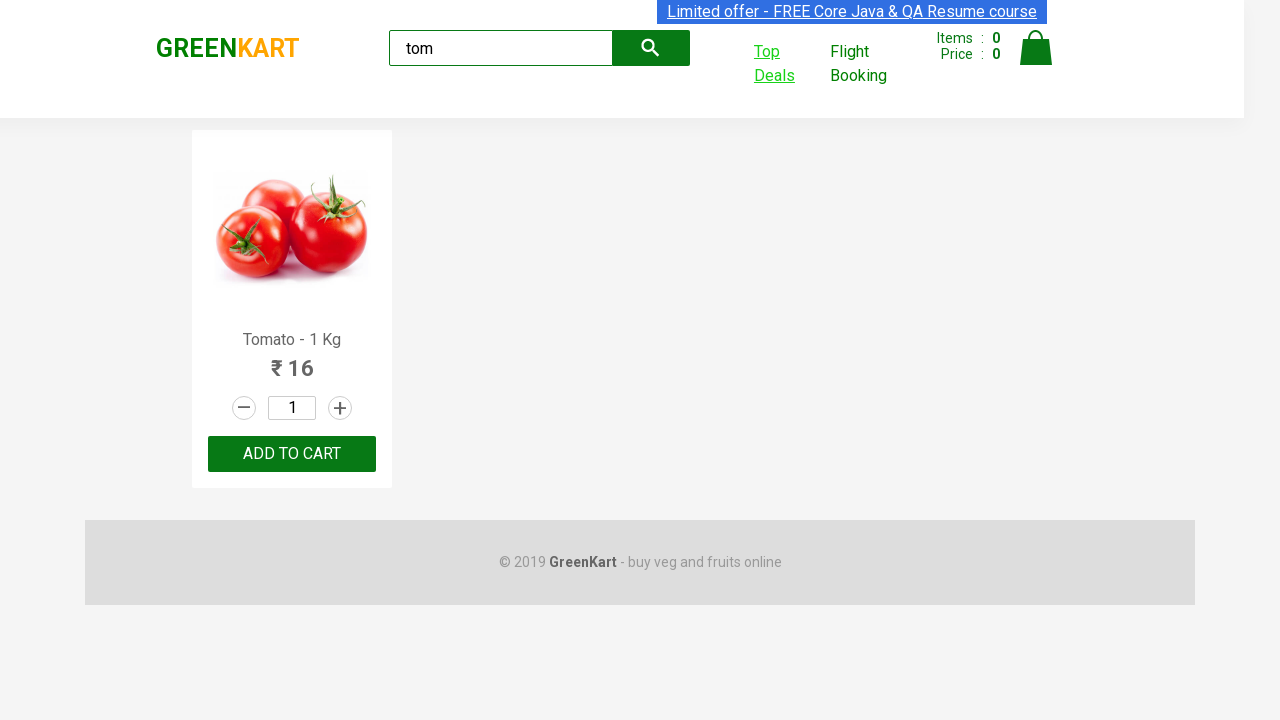